Tests various UI automation methods including hiding/showing elements, clicking confirm button, hovering over elements, interacting with iframes, and checking checkboxes.

Starting URL: https://rahulshettyacademy.com/AutomationPractice/

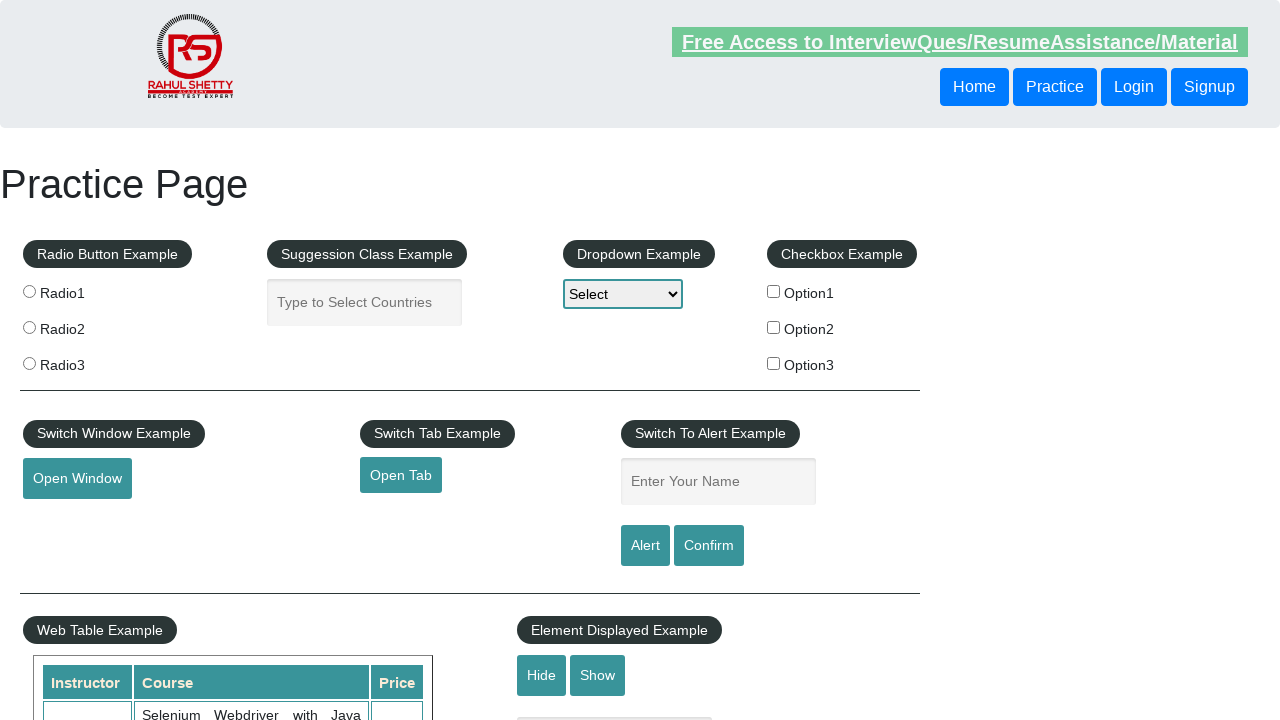

Verified text box is visible
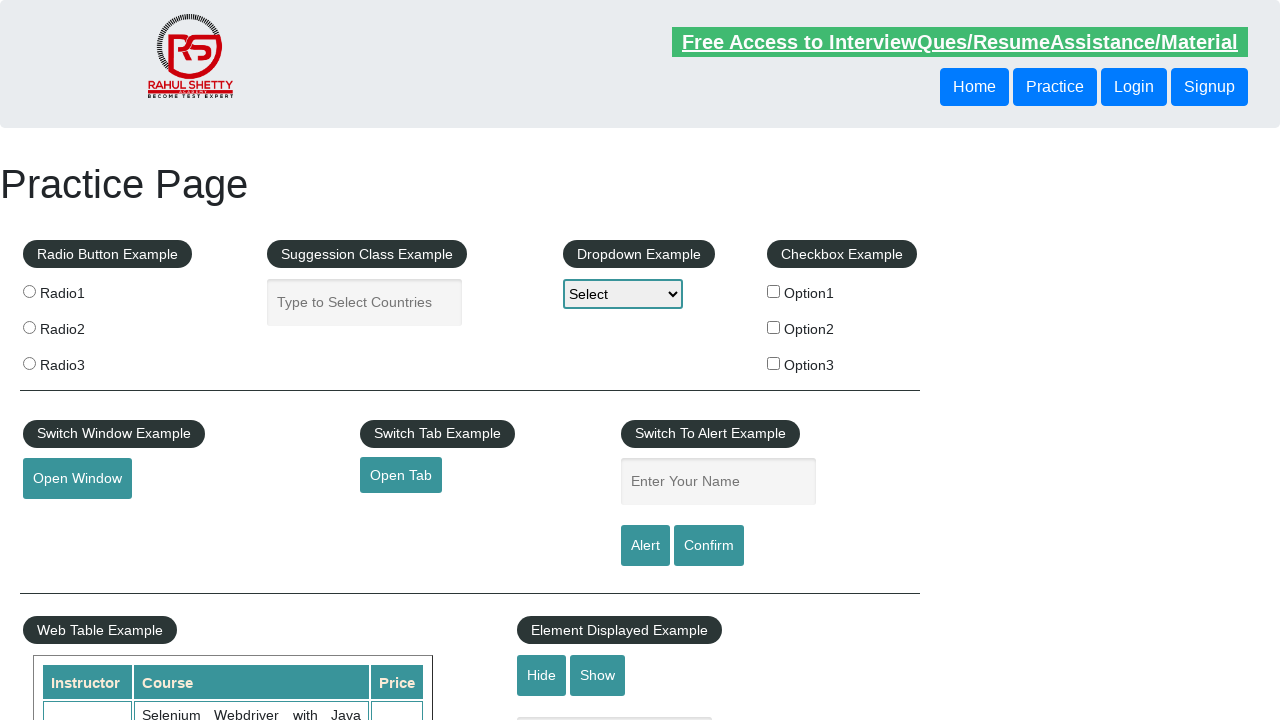

Clicked hide button to hide text box at (542, 675) on #hide-textbox
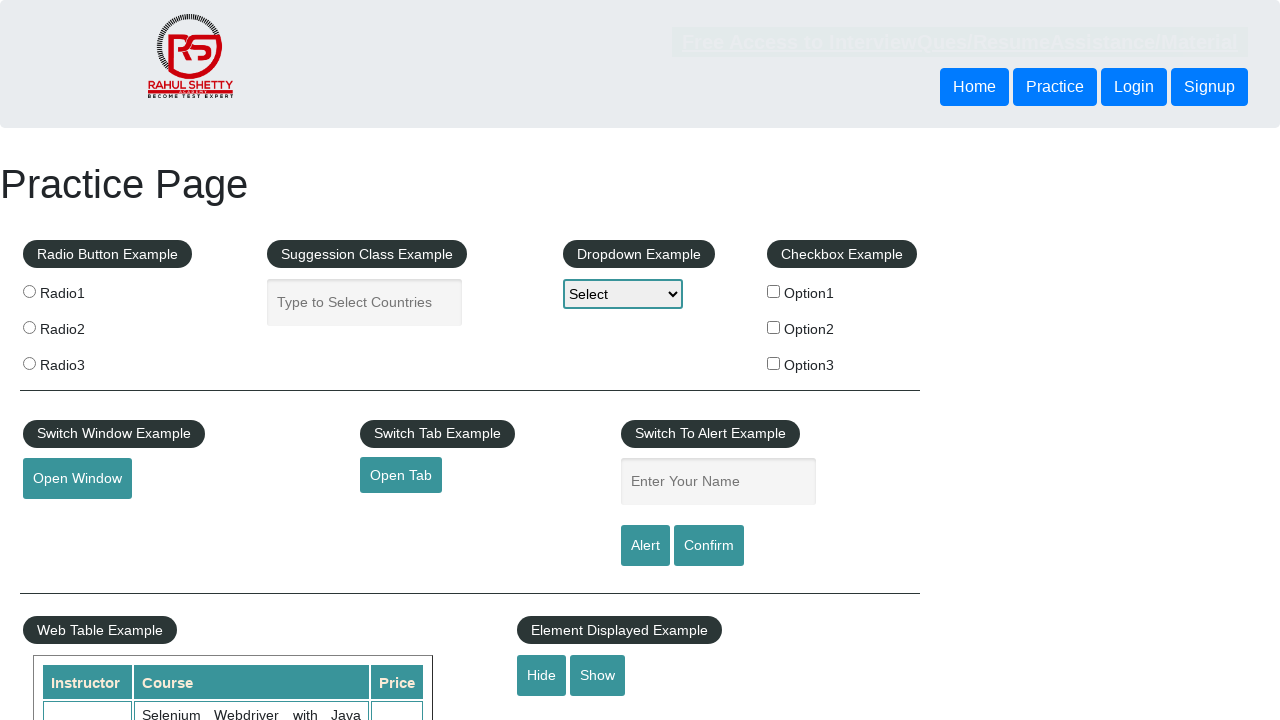

Verified text box is now hidden
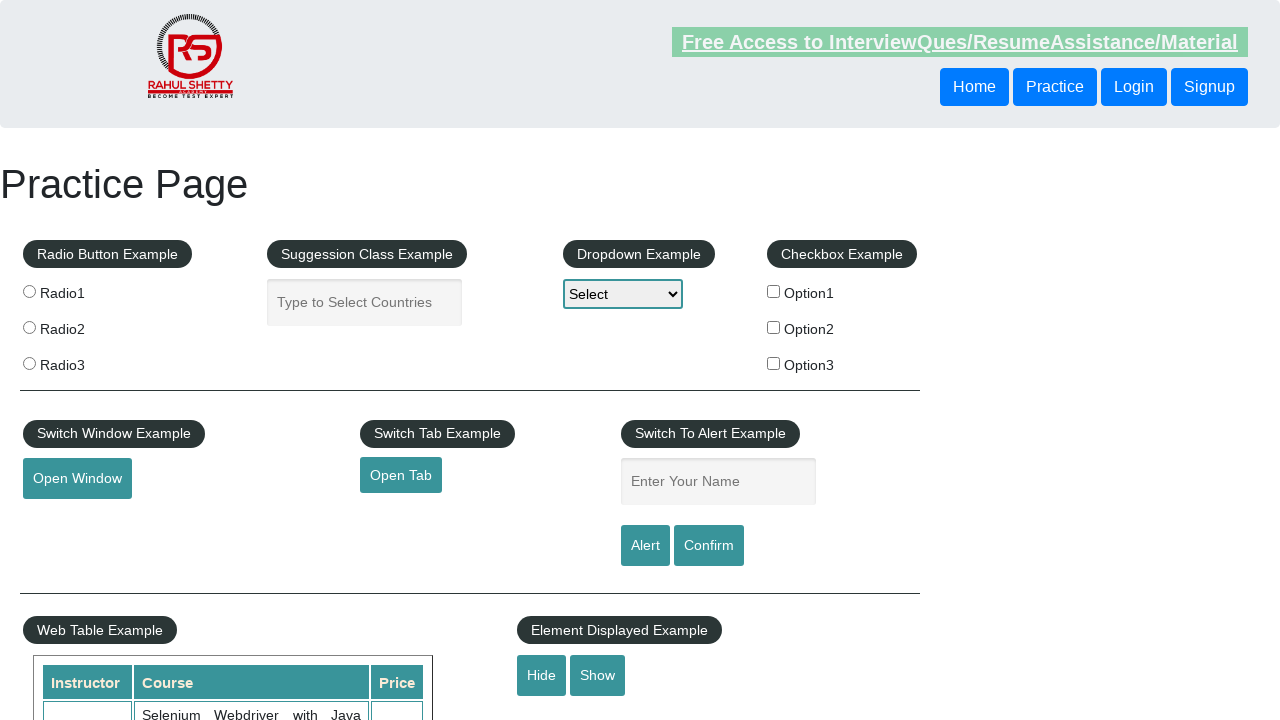

Clicked confirm button at (709, 546) on #confirmbtn
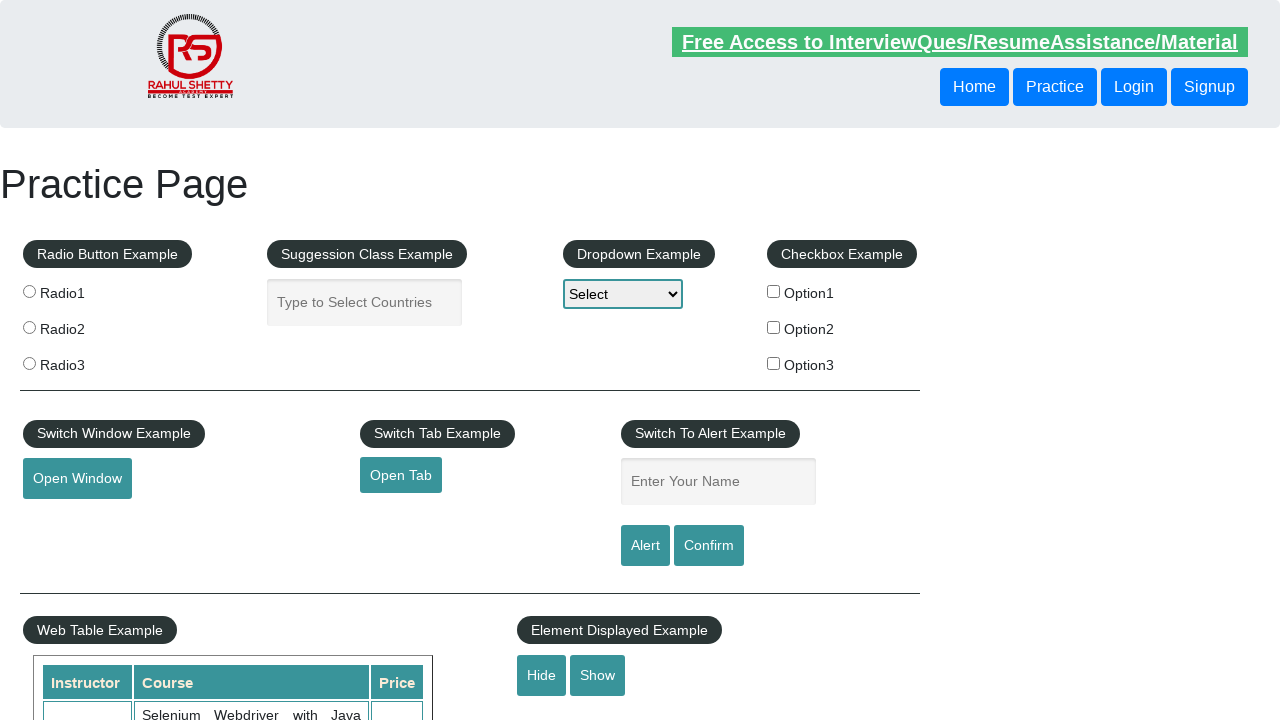

Hovered over mouse hover element at (83, 361) on #mousehover
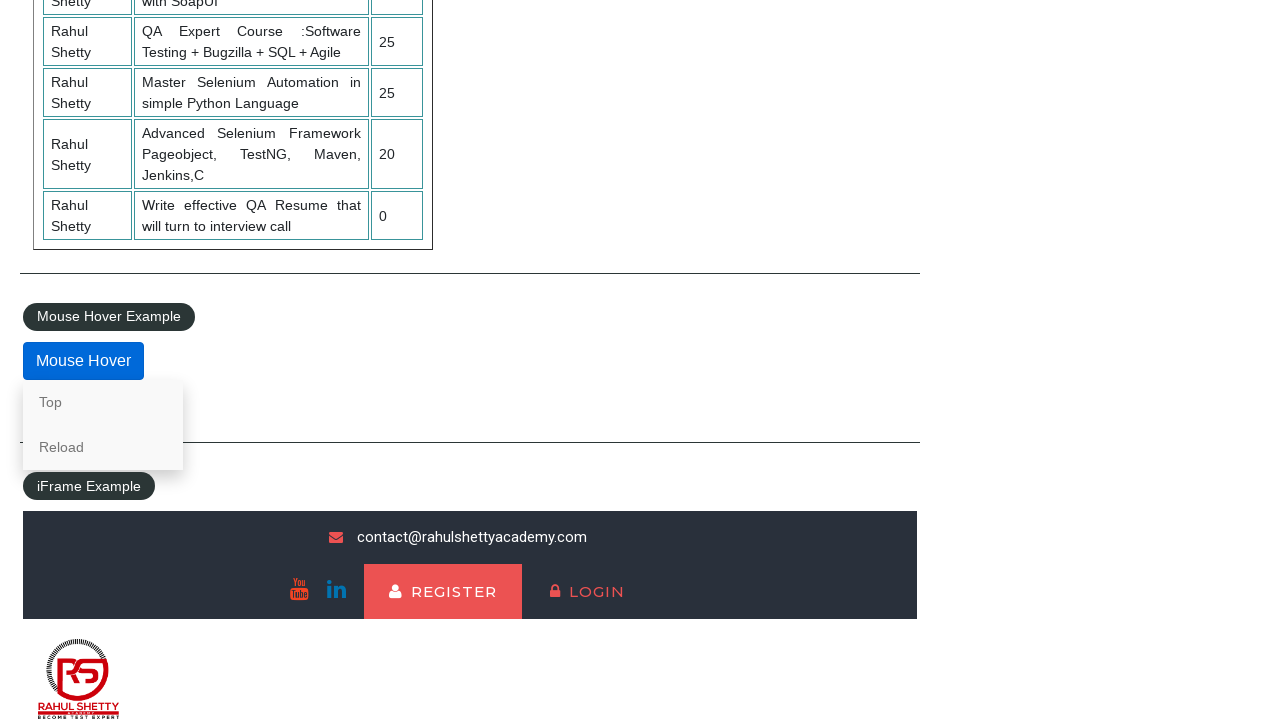

Clicked Courses link in iframe at (172, 675) on #courses-iframe >> internal:control=enter-frame >> xpath=//a[text()='Courses'] >
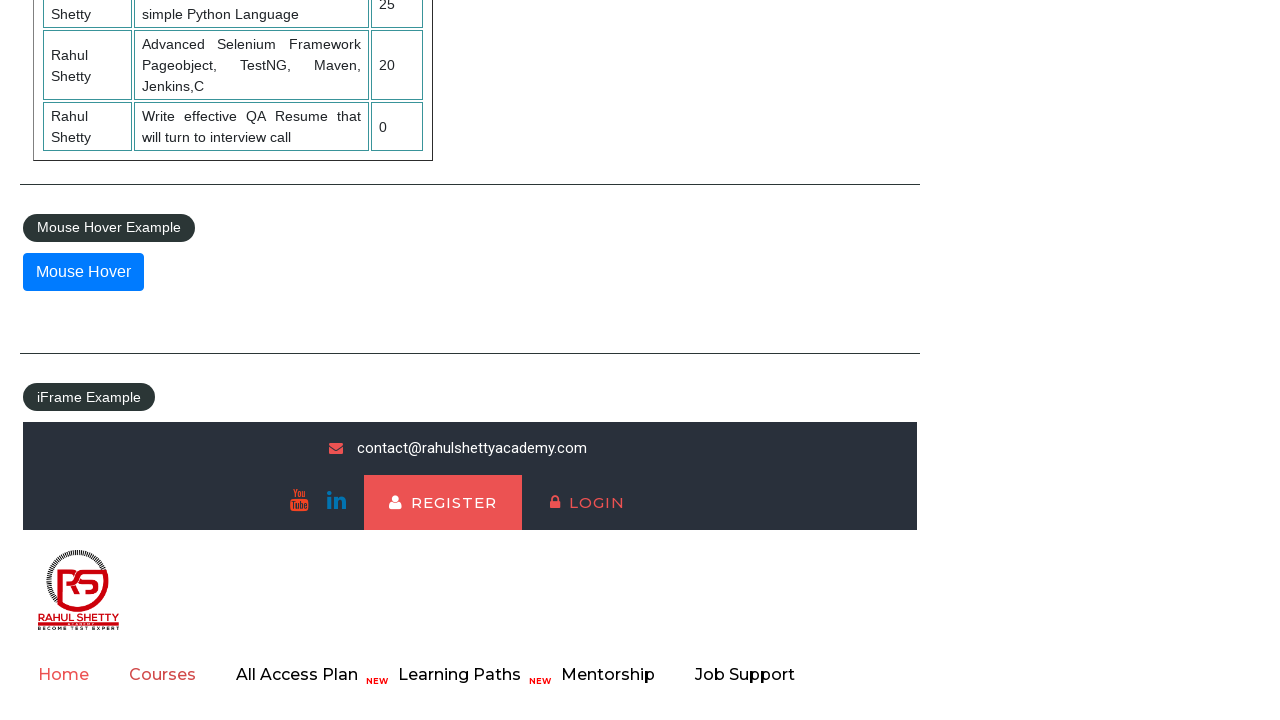

Checked checkbox option 1 at (774, 291) on #checkBoxOption1
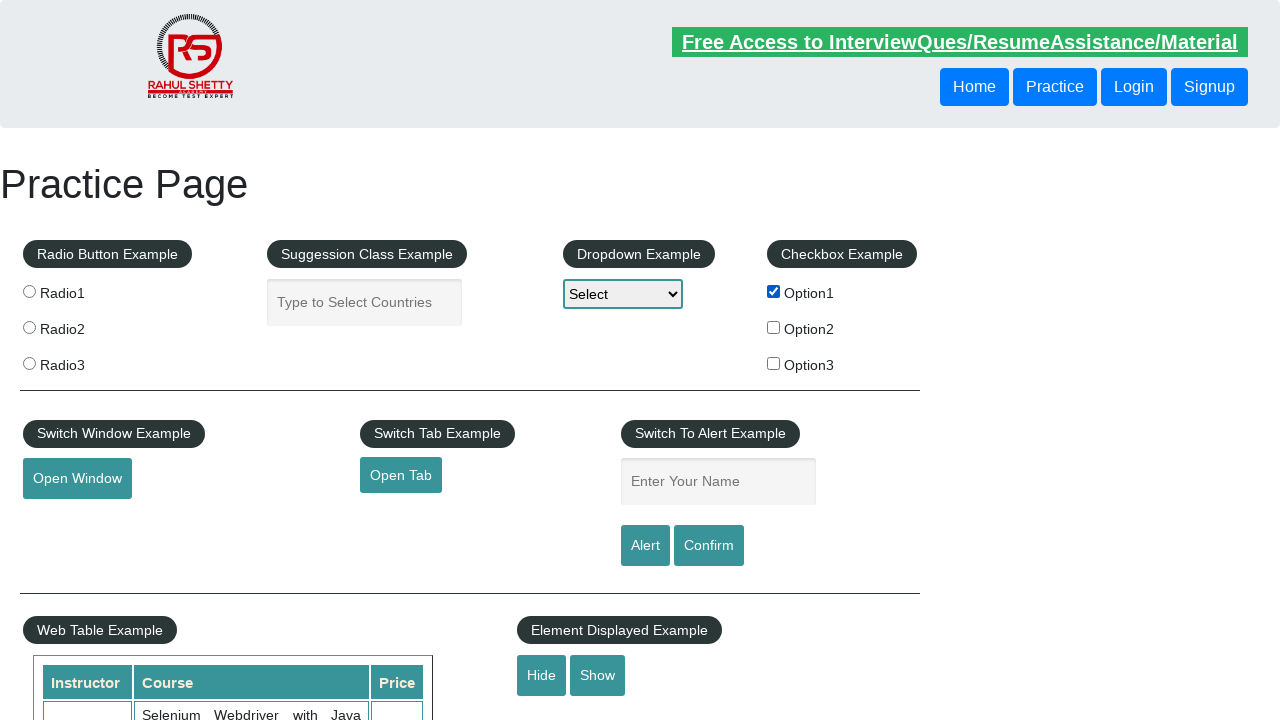

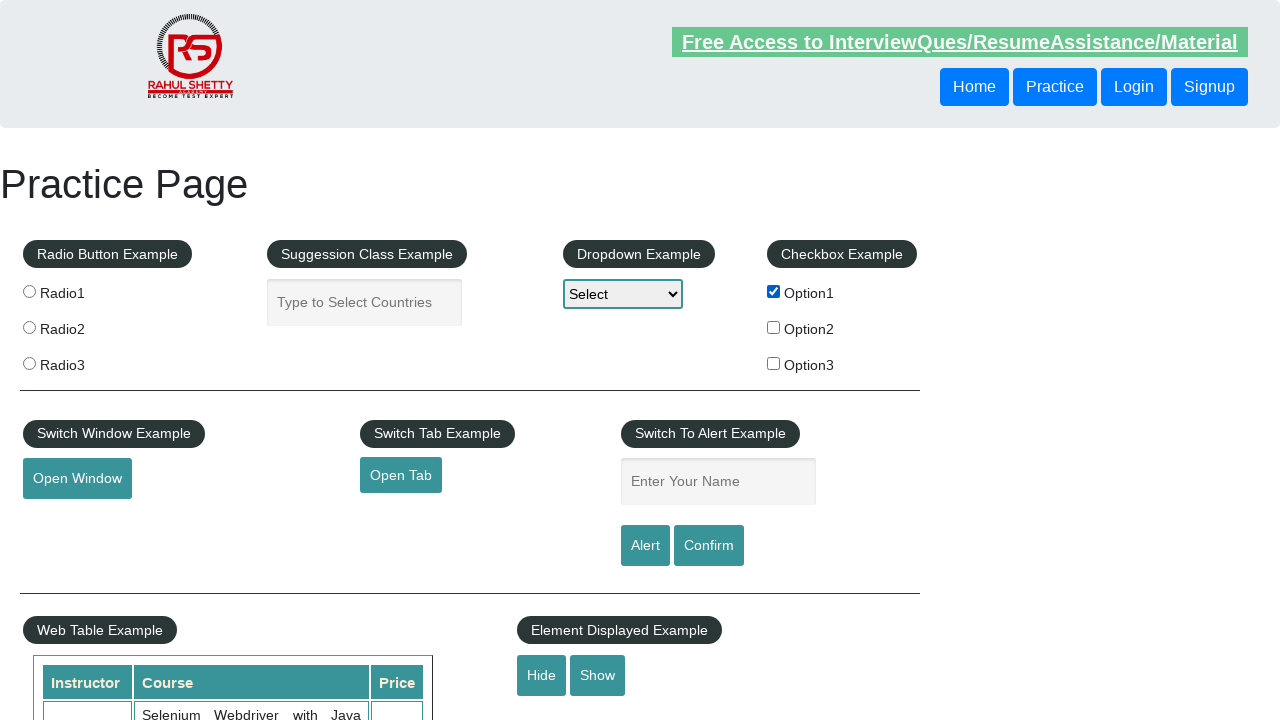